Tests static dropdown selection functionality by selecting options using three different methods: by index, by visible text, and by value on a currency dropdown.

Starting URL: https://rahulshettyacademy.com/dropdownsPractise/

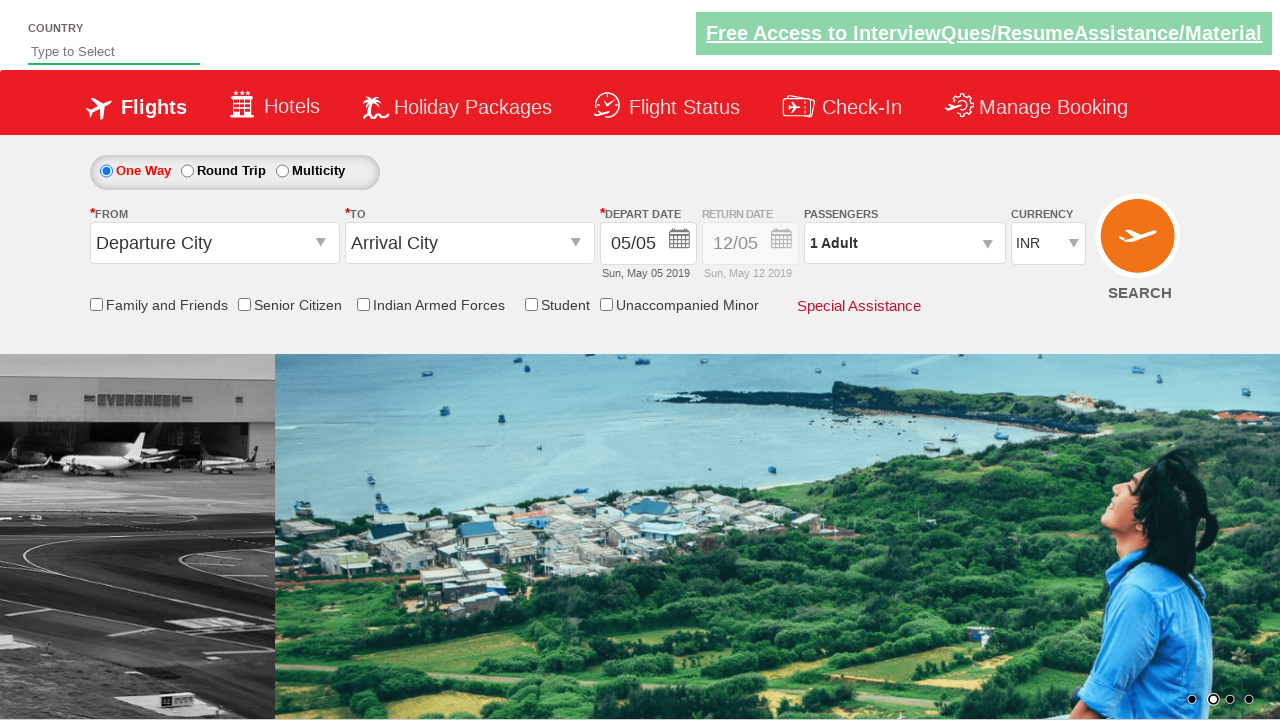

Currency dropdown selector became available
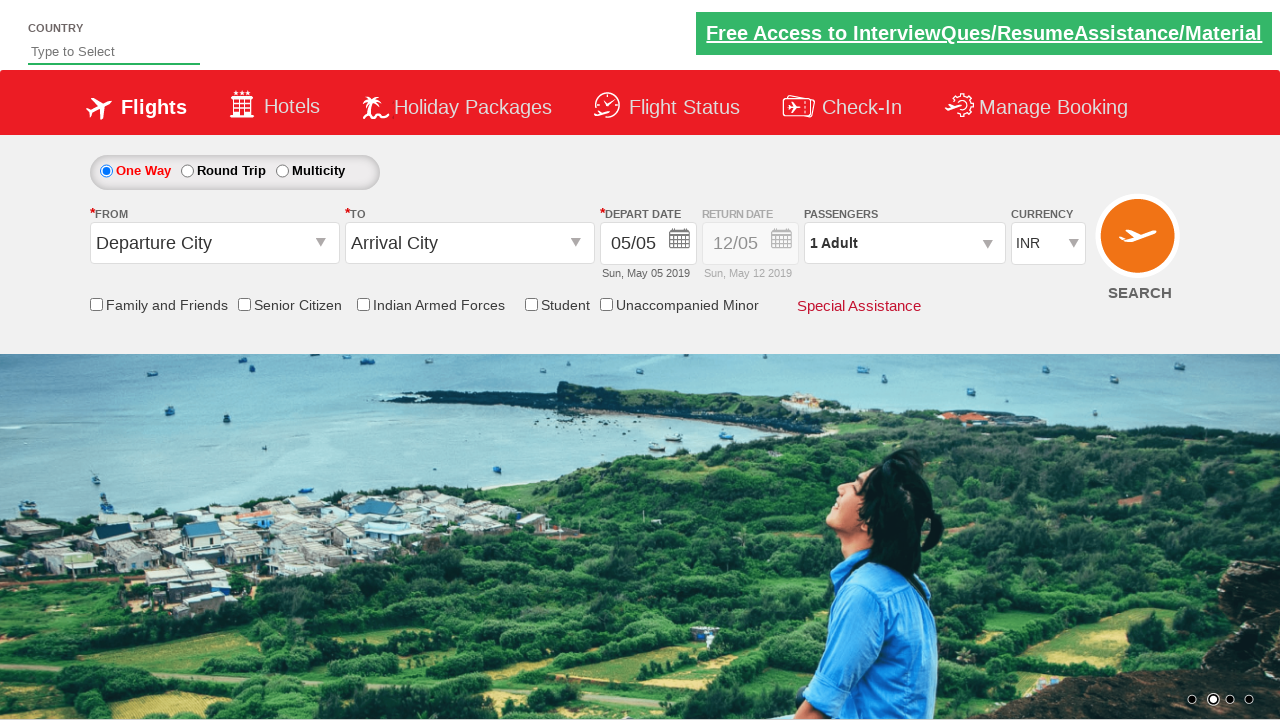

Selected currency dropdown option by index 3 (4th option) on #ctl00_mainContent_DropDownListCurrency
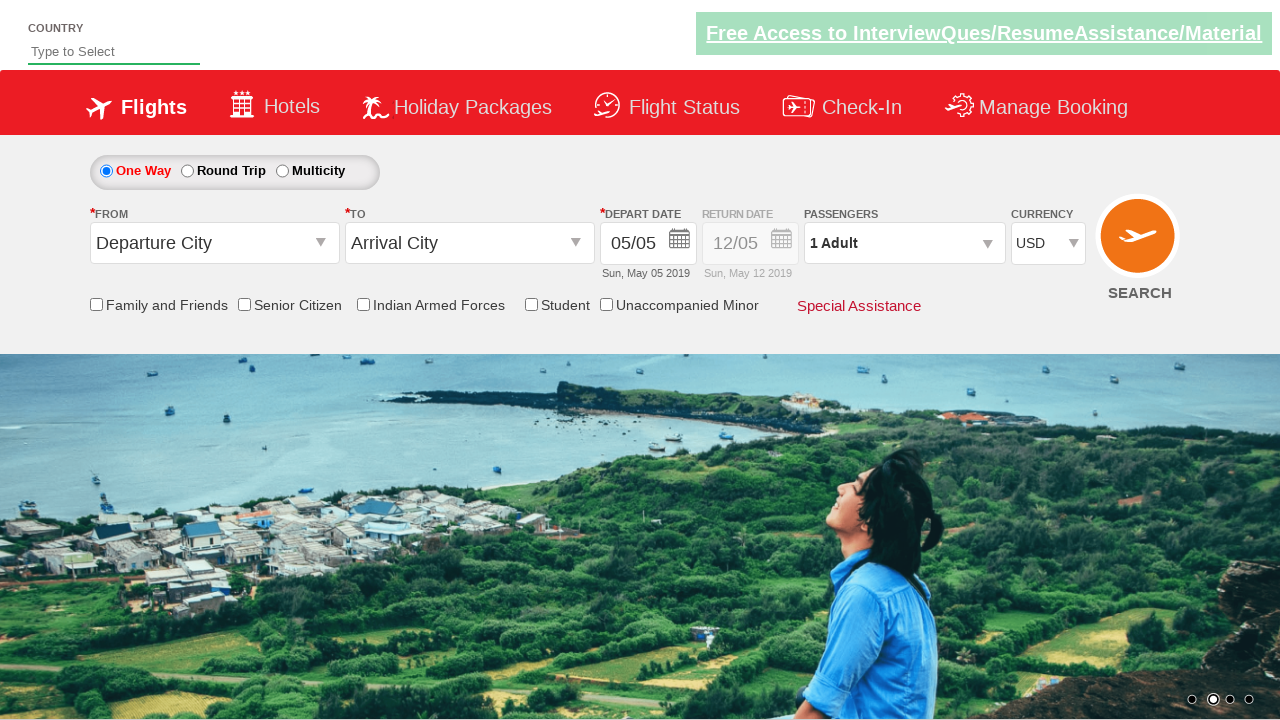

Selected currency dropdown option by visible text 'AED' on #ctl00_mainContent_DropDownListCurrency
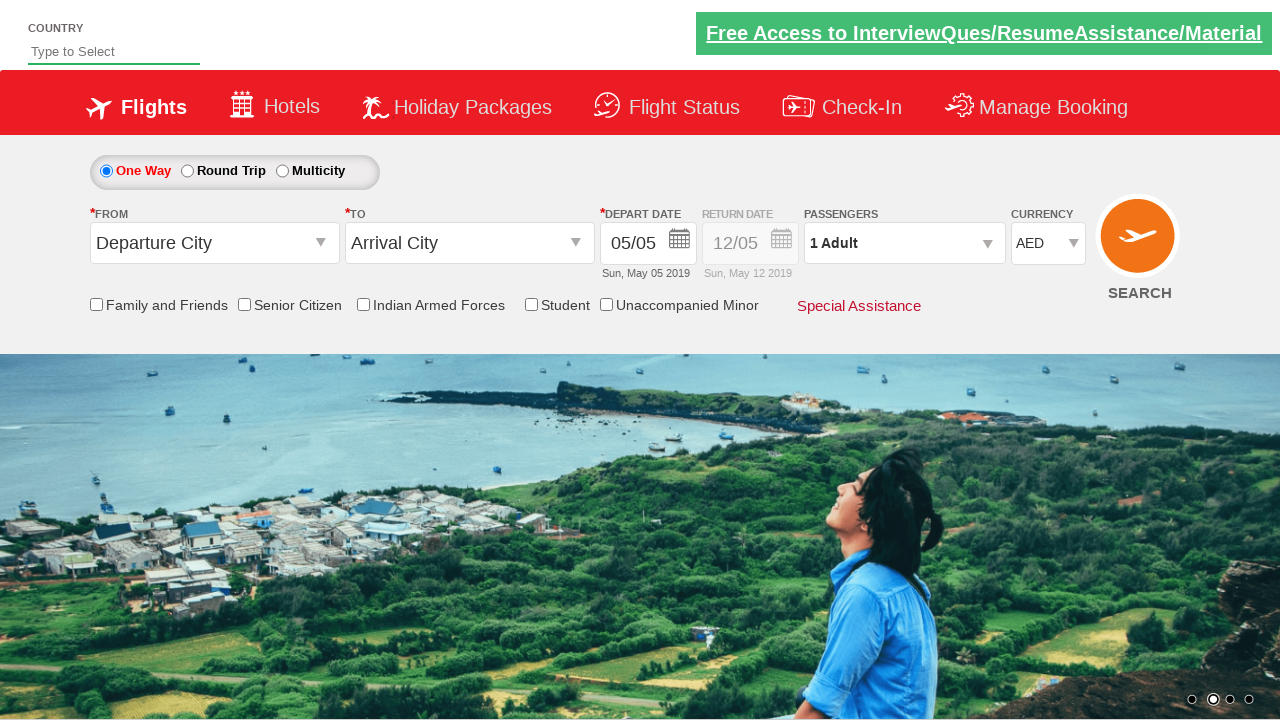

Selected currency dropdown option by value 'INR' on #ctl00_mainContent_DropDownListCurrency
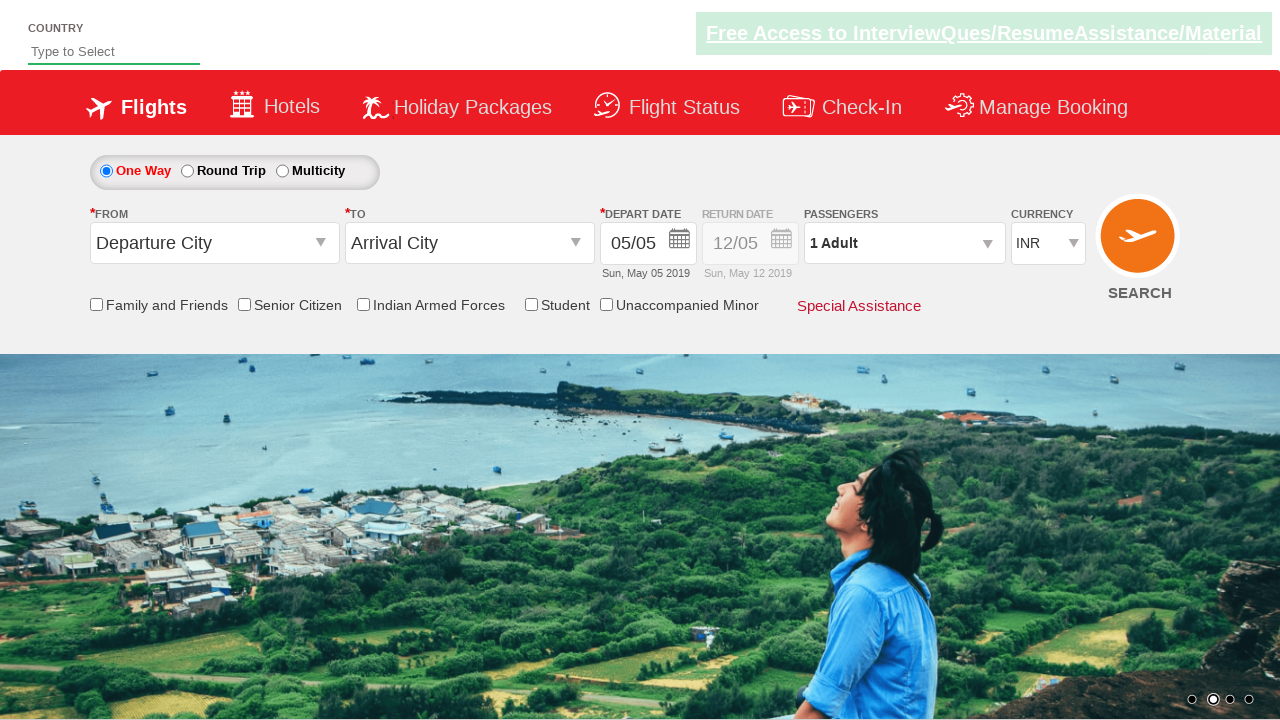

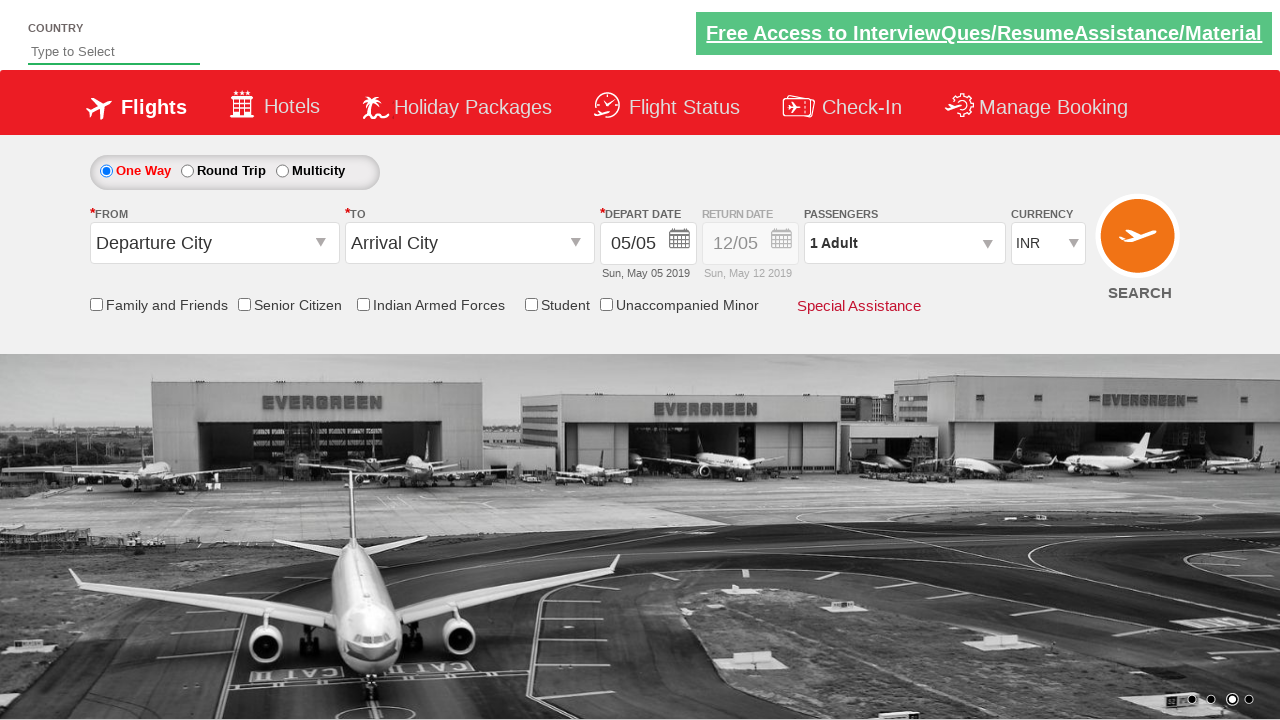